Verifies that the button input element is enabled

Starting URL: https://www.selenium.dev/selenium/web/inputs.html

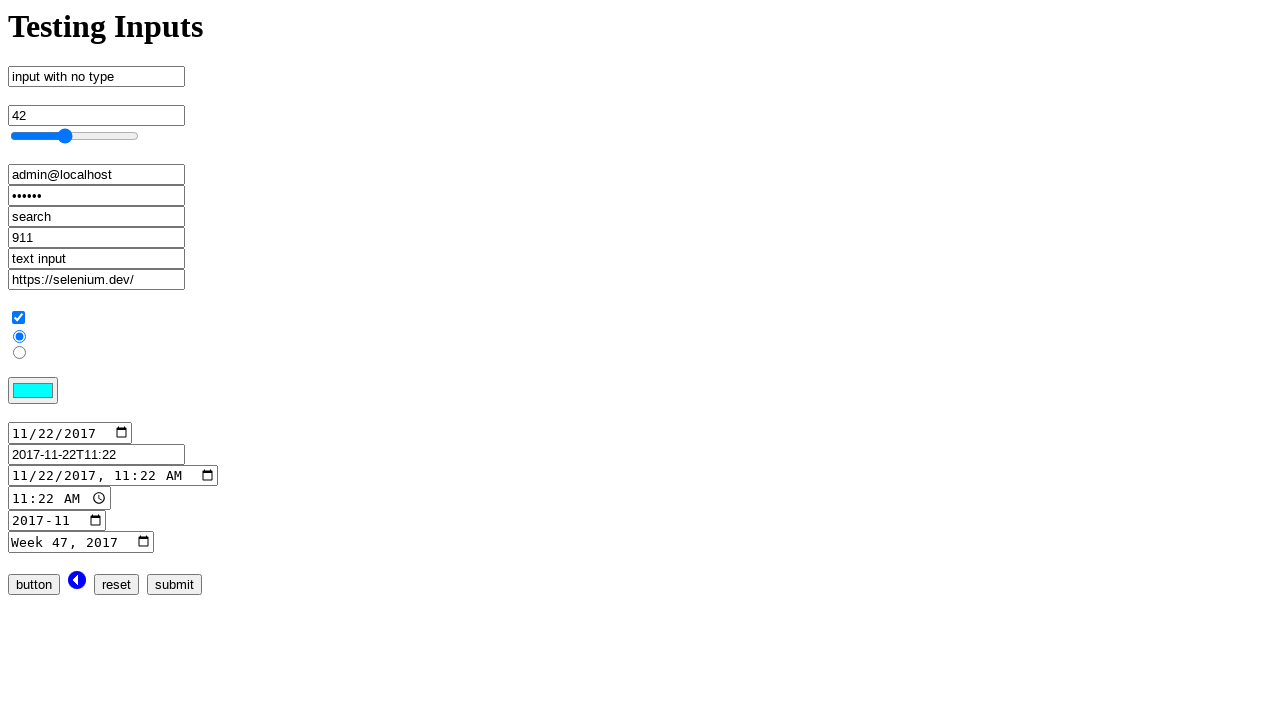

Navigated to inputs test page
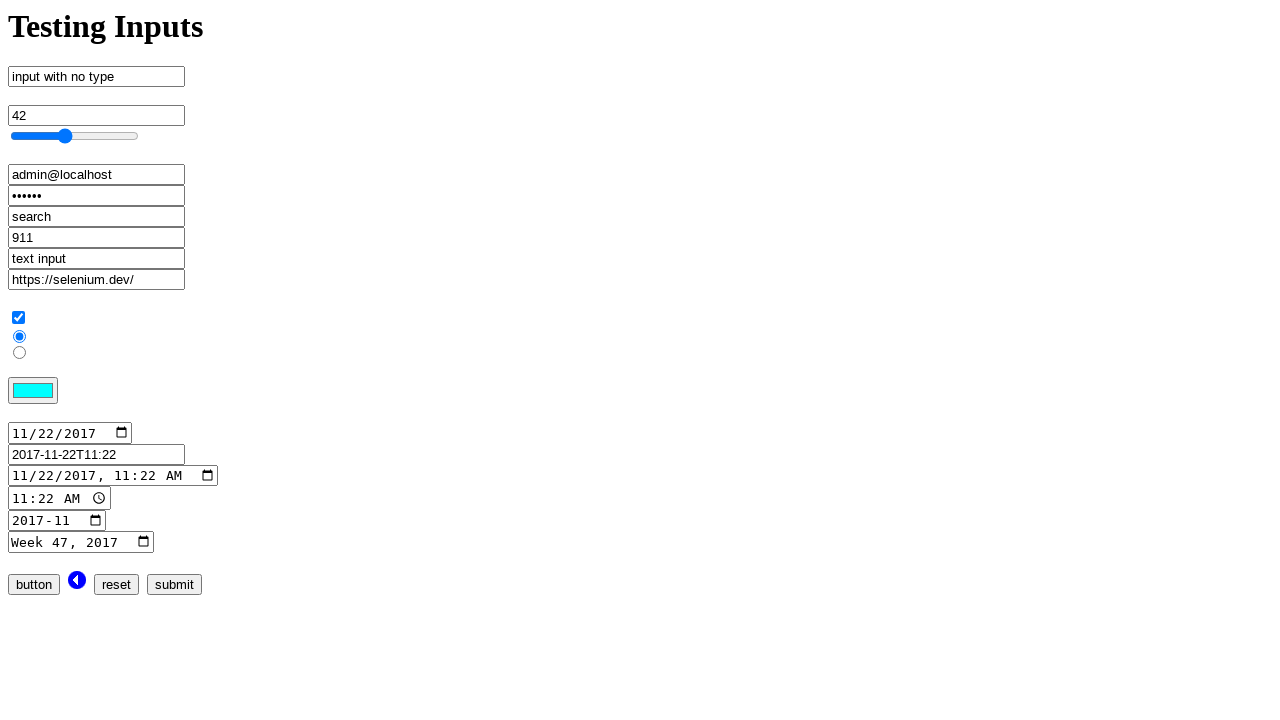

Located button input element
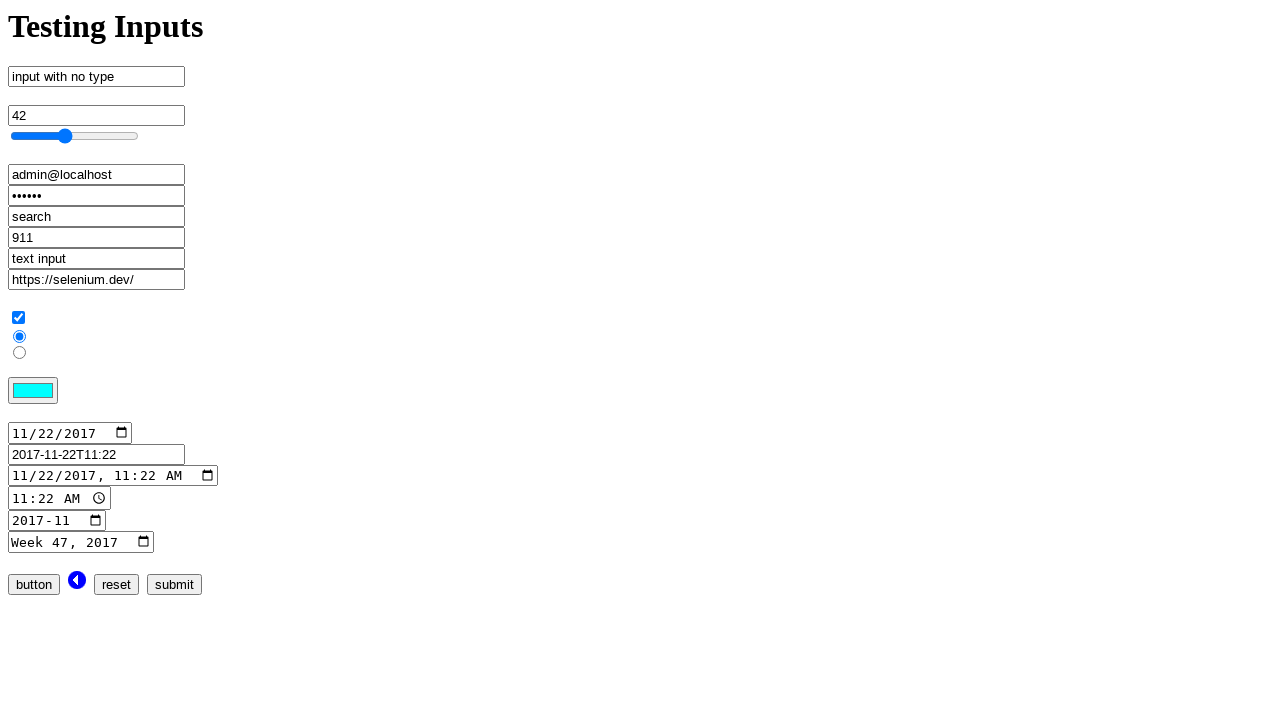

Verified that button input element is enabled
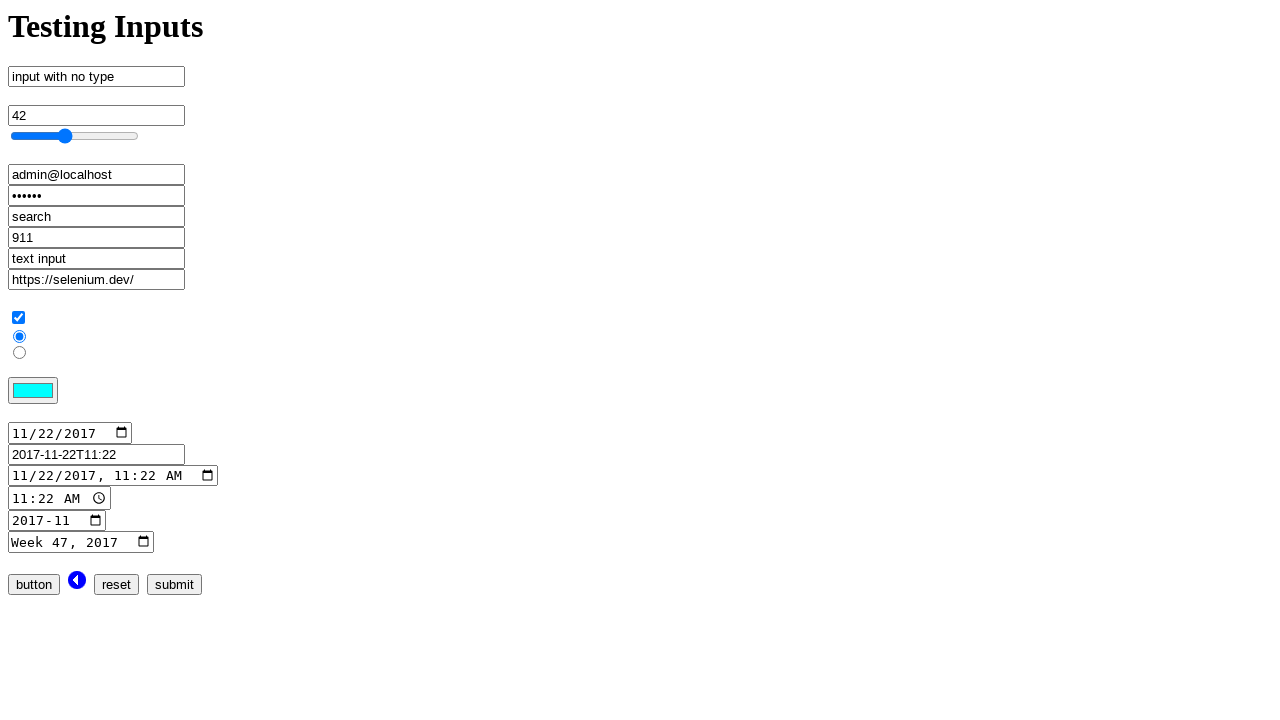

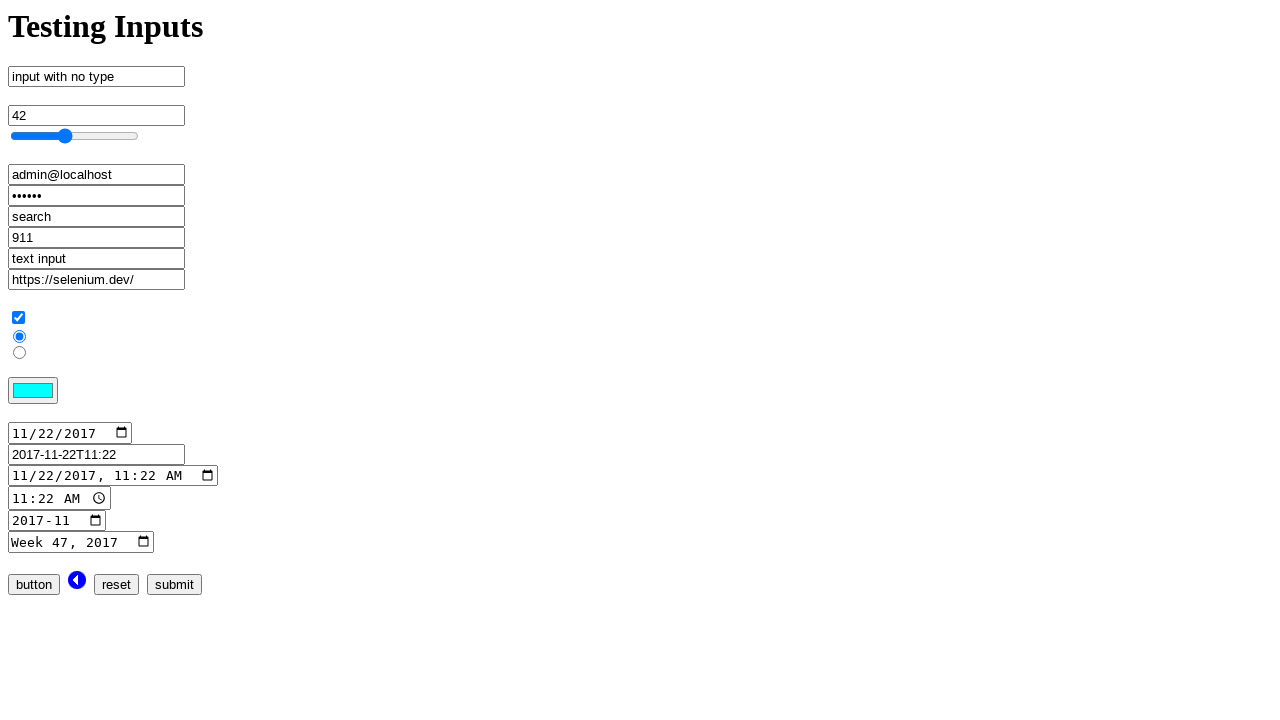